Tests modal functionality by opening a modal dialog and then closing it using JavaScript execution

Starting URL: https://formy-project.herokuapp.com/modal

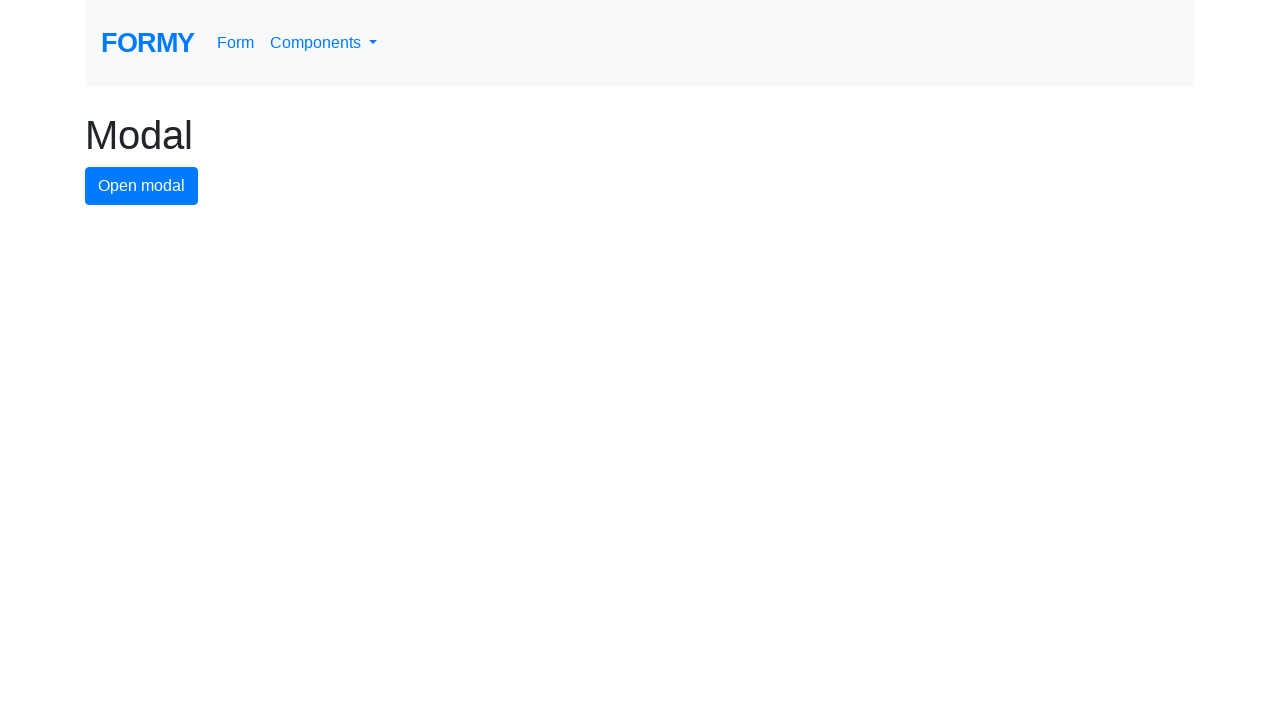

Clicked modal button to open modal dialog at (142, 186) on #modal-button
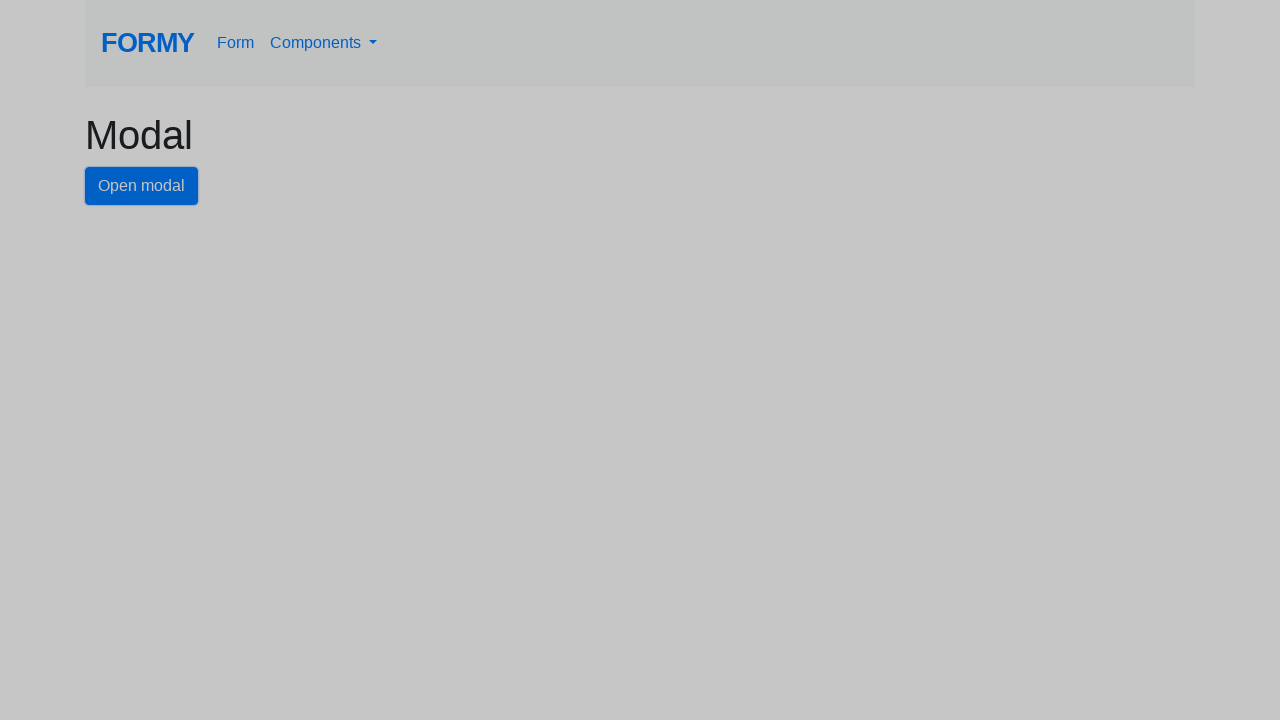

Modal dialog appeared with close button visible
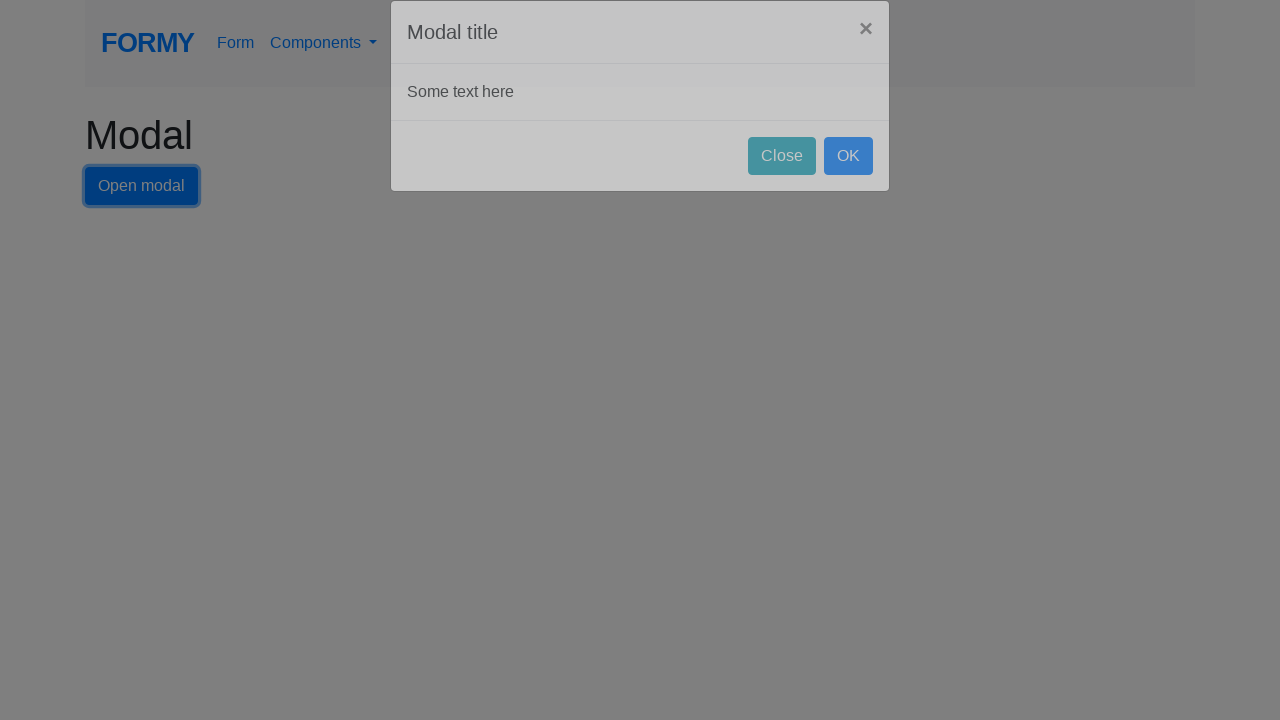

Clicked close button to dismiss modal dialog at (782, 184) on #close-button
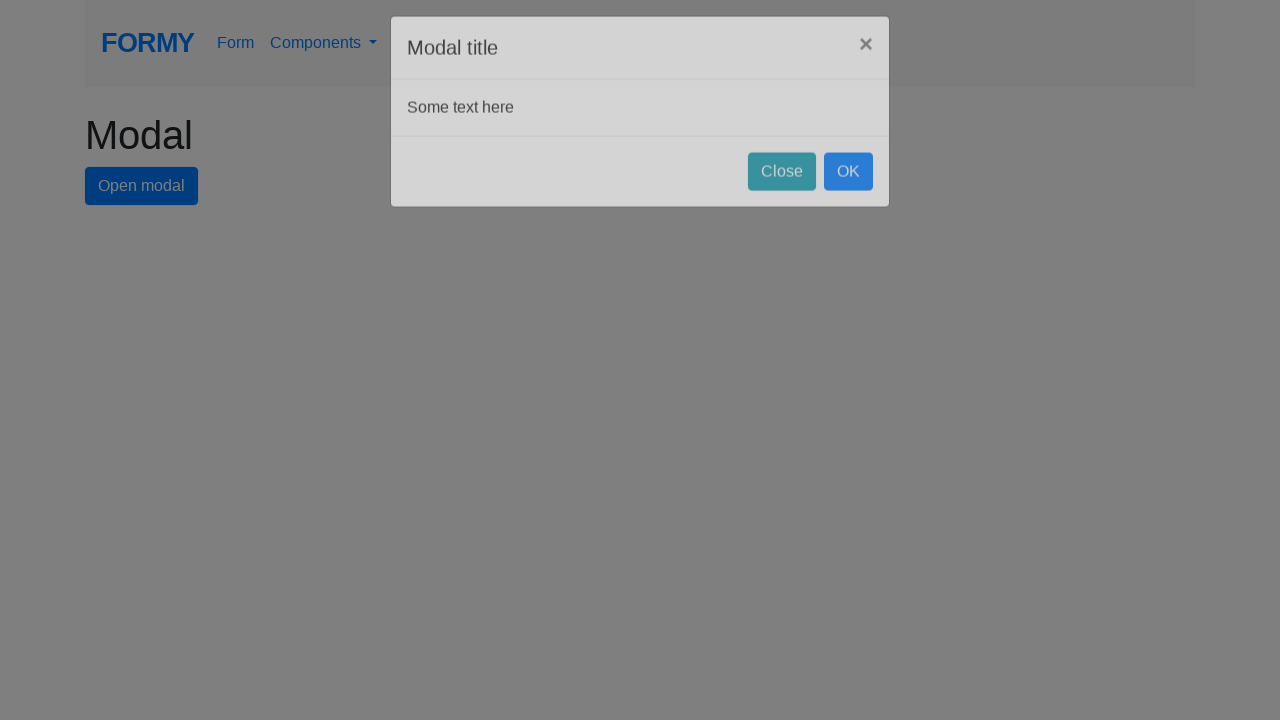

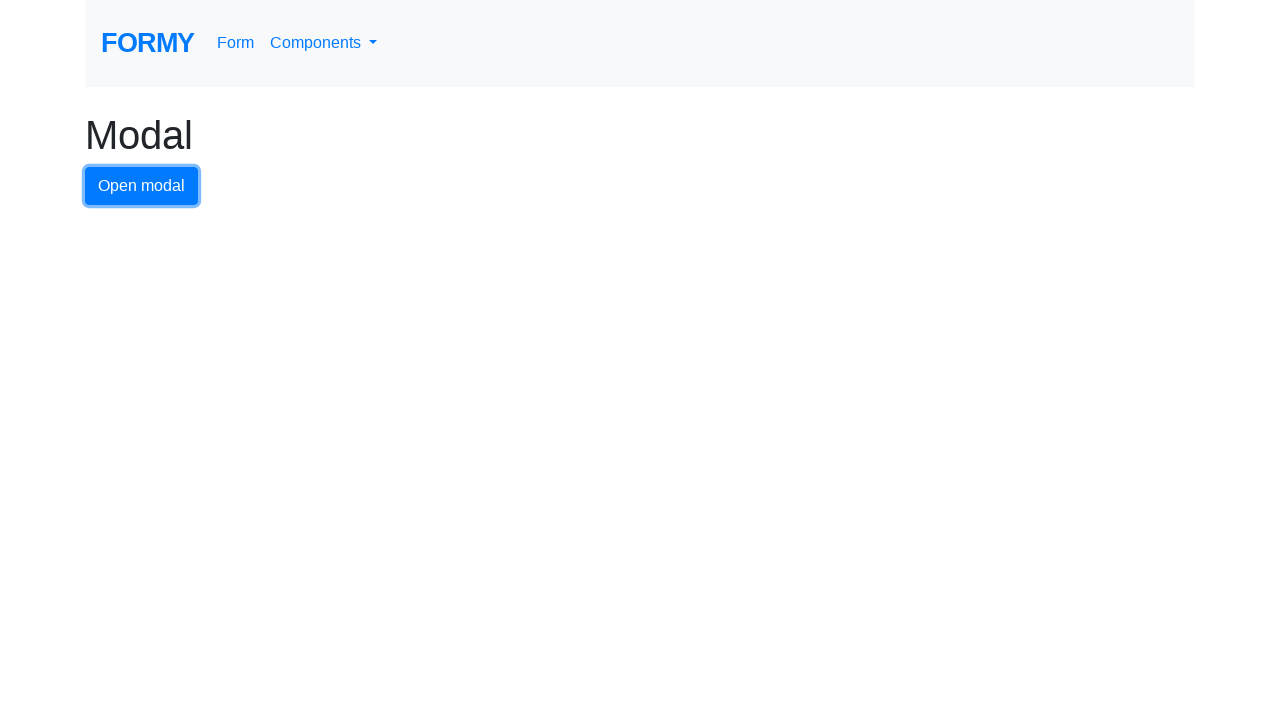